Tests navigation from Insertion page to Deletion page by clicking the Deletion link

Starting URL: https://dsportalapp.herokuapp.com/linked-list/insertion-in-linked-list/

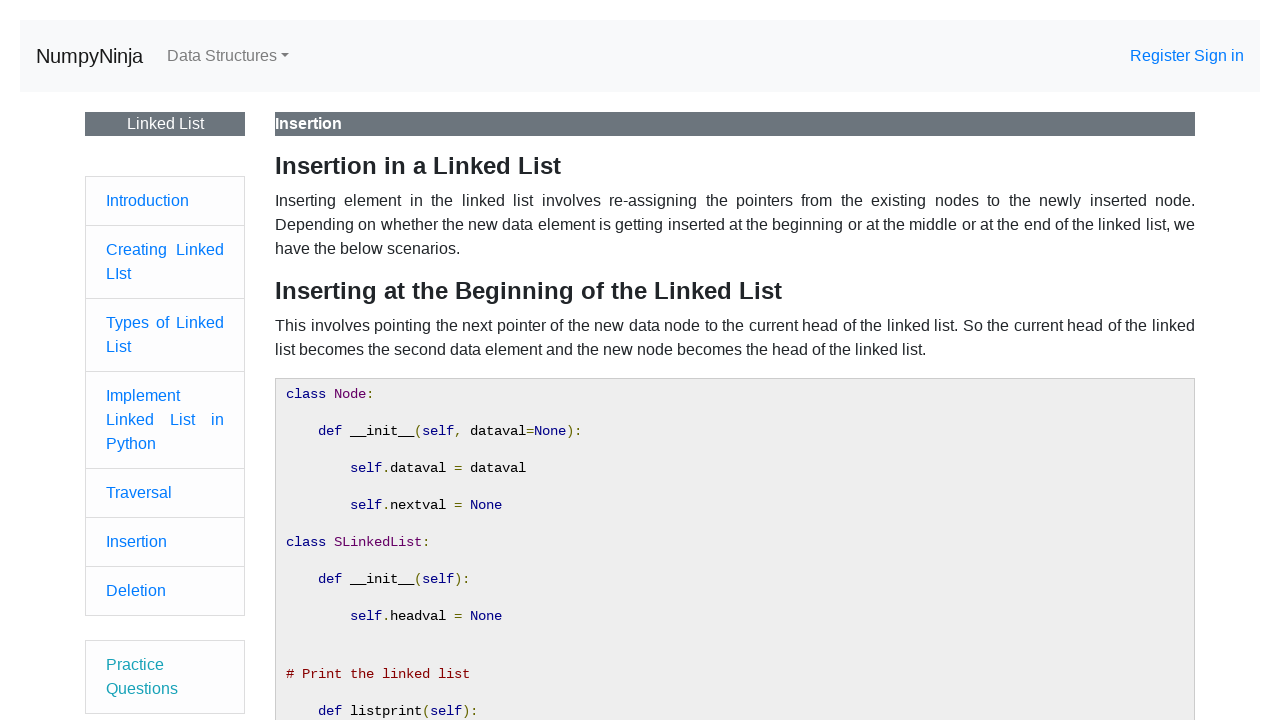

Clicked on Deletion link from Insertion page at (136, 590) on xpath=//a[text()='Deletion']
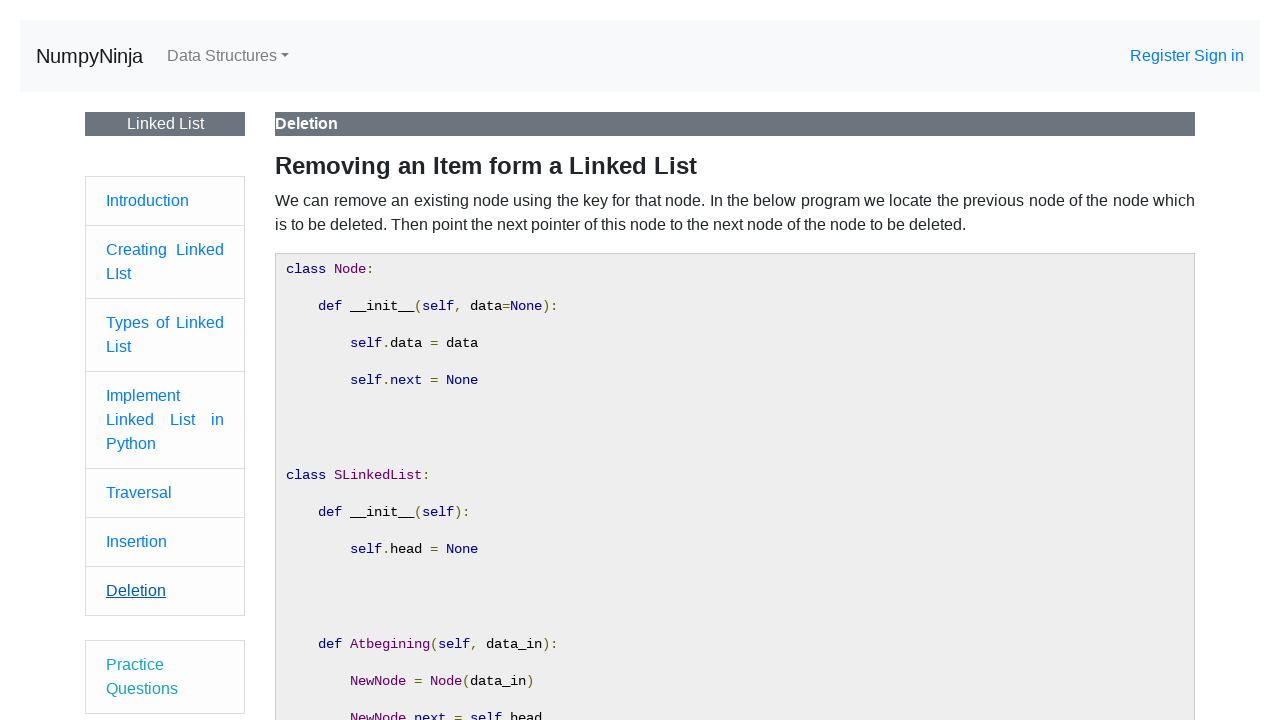

Successfully navigated to Deletion page
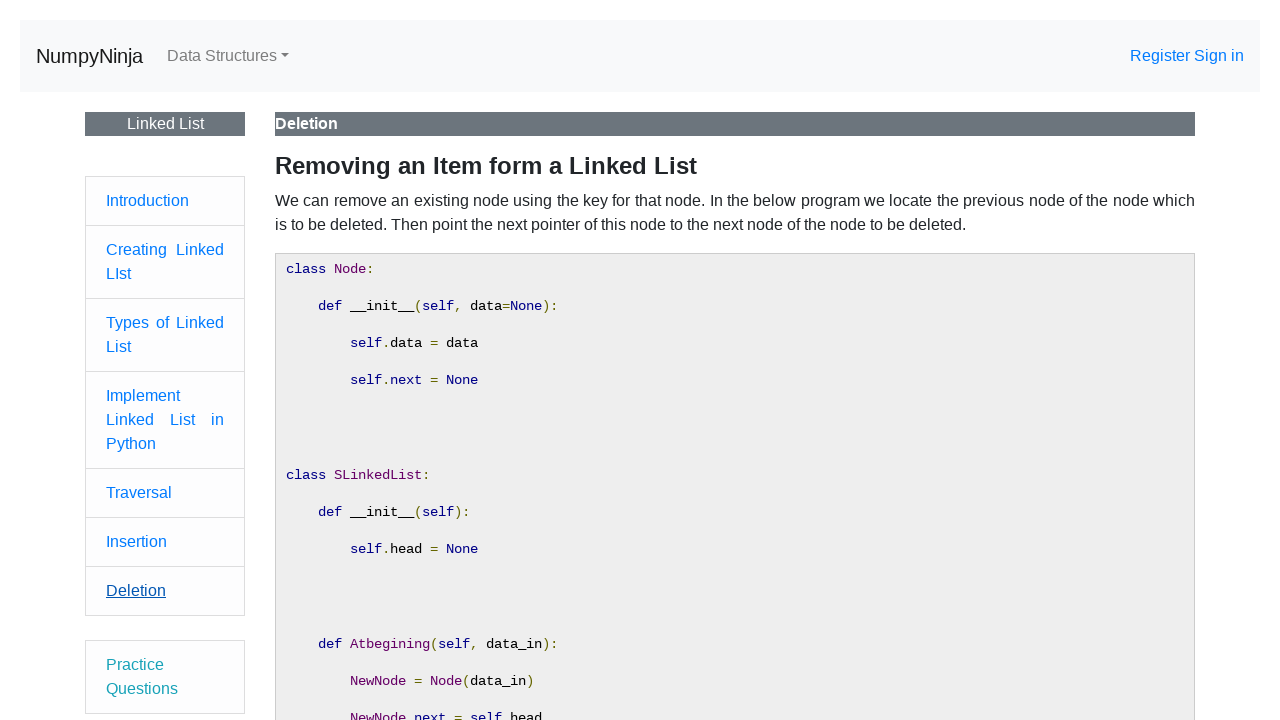

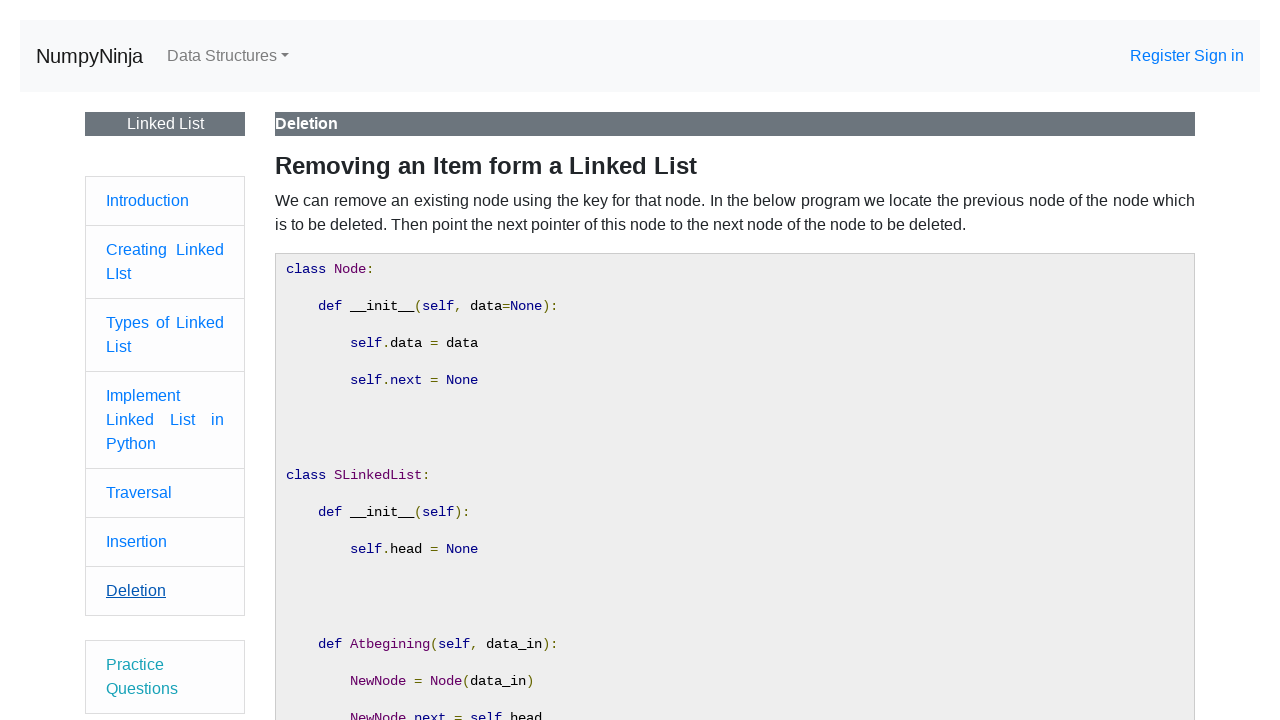